Tests Python.org search functionality by entering "pycon" in the search box and verifying results are returned

Starting URL: http://www.python.org

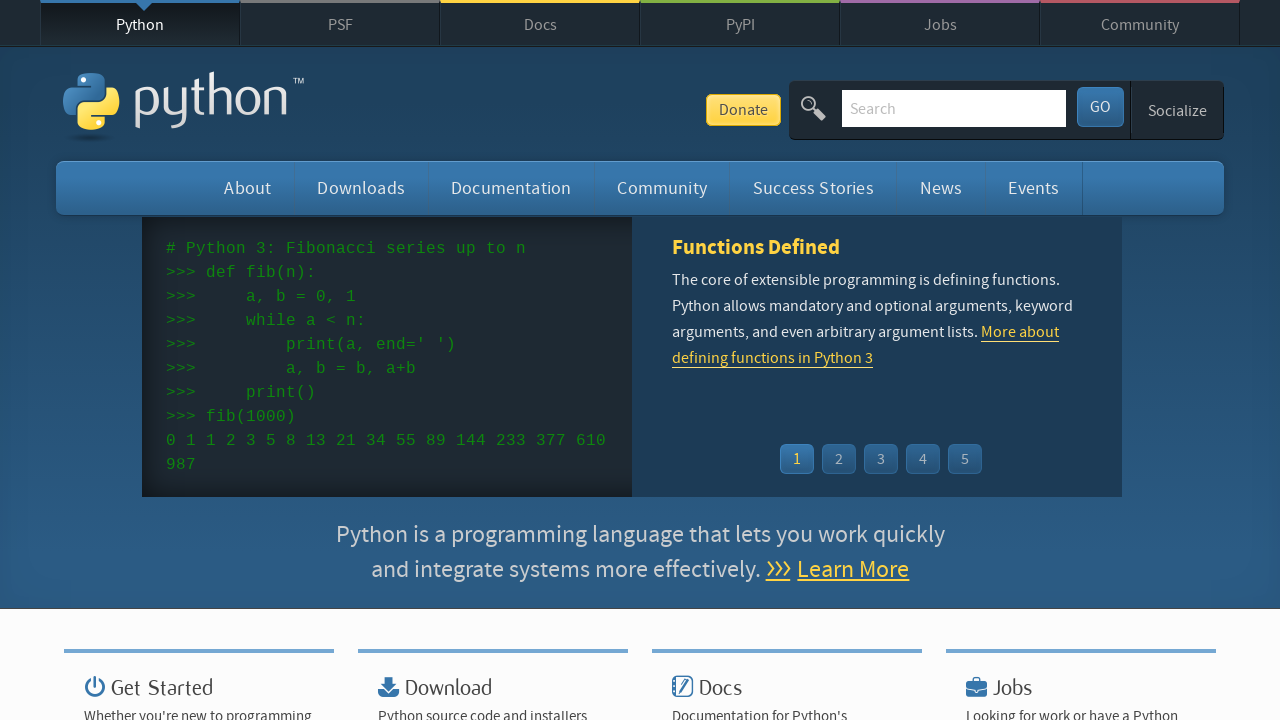

Filled search box with 'pycon' on input[name='q']
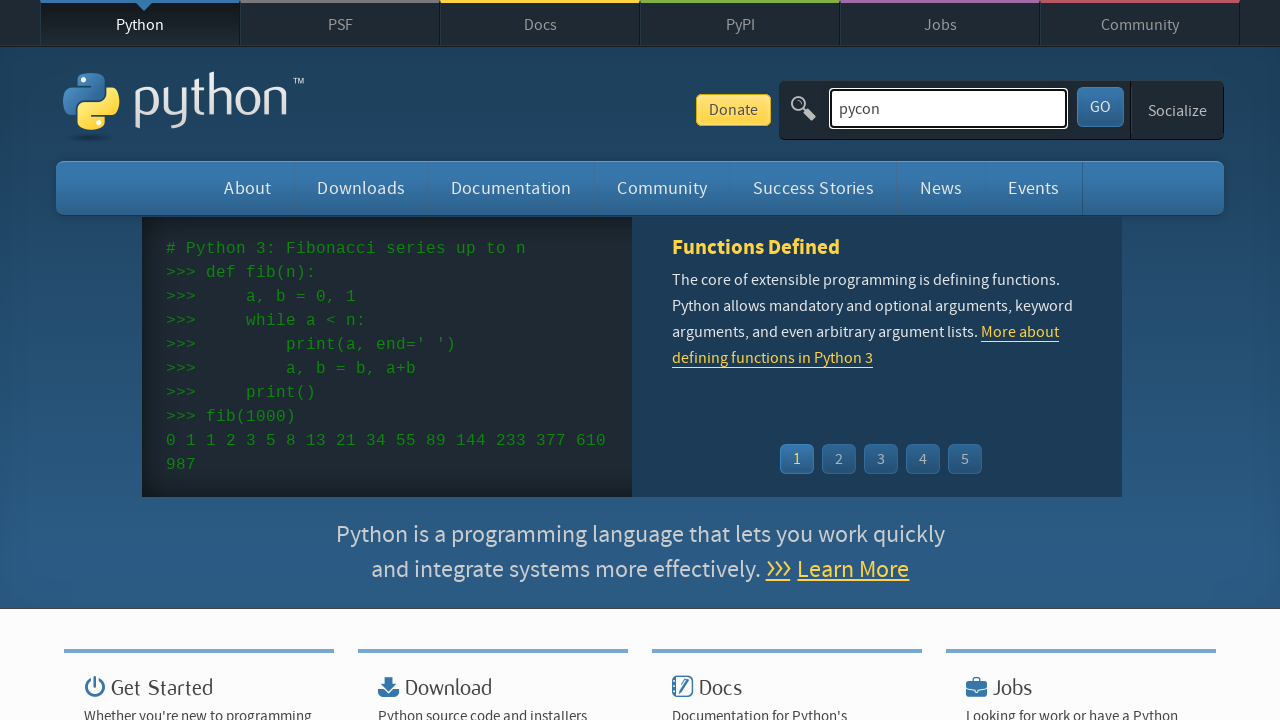

Submitted search by pressing Enter on input[name='q']
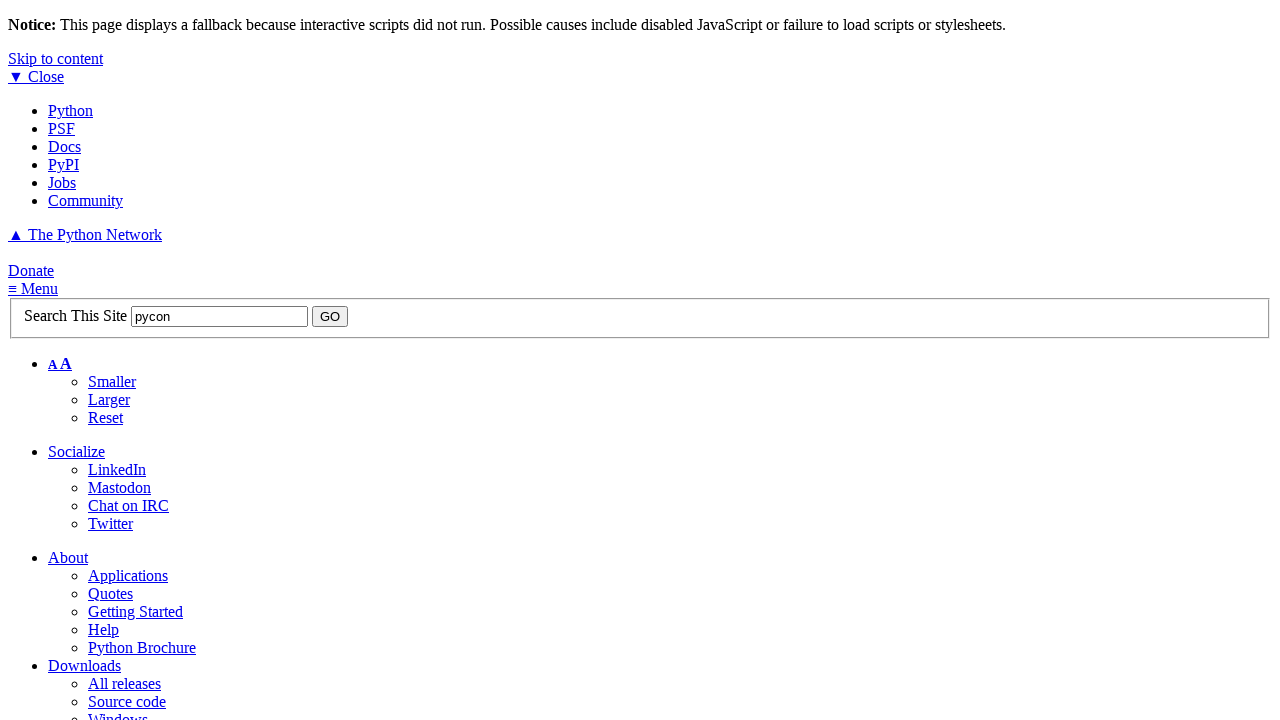

Search results page loaded successfully
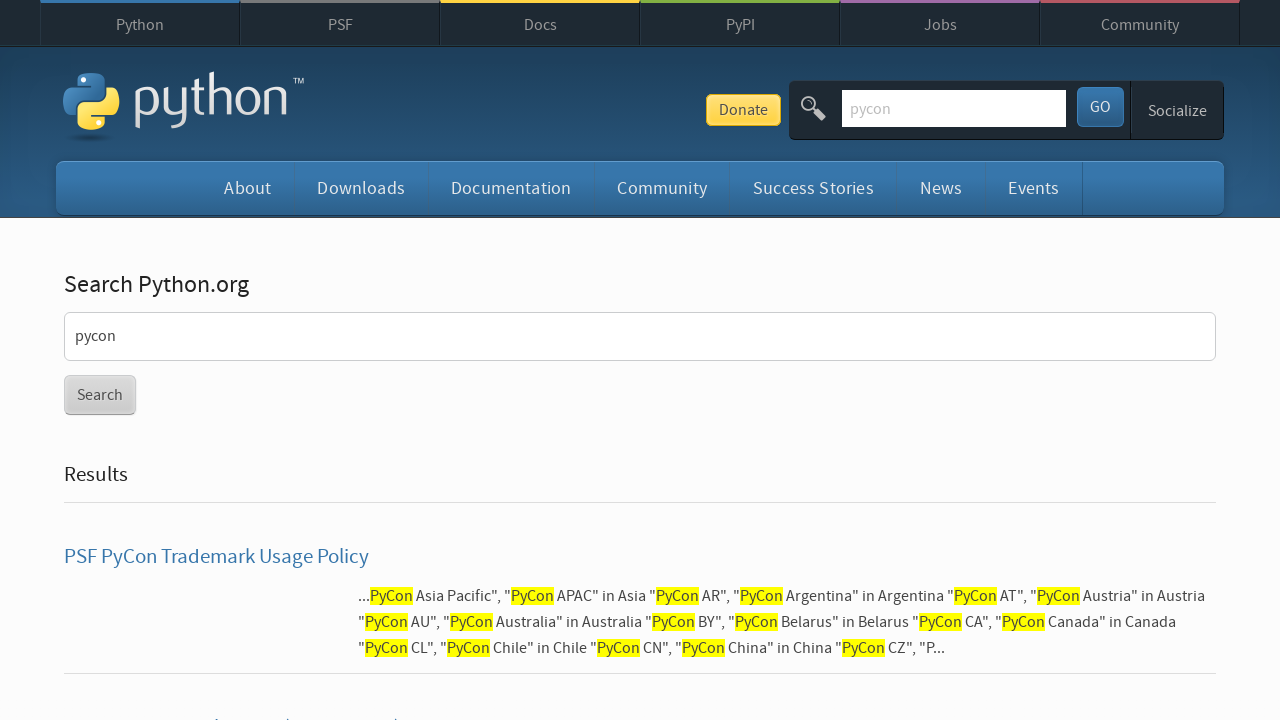

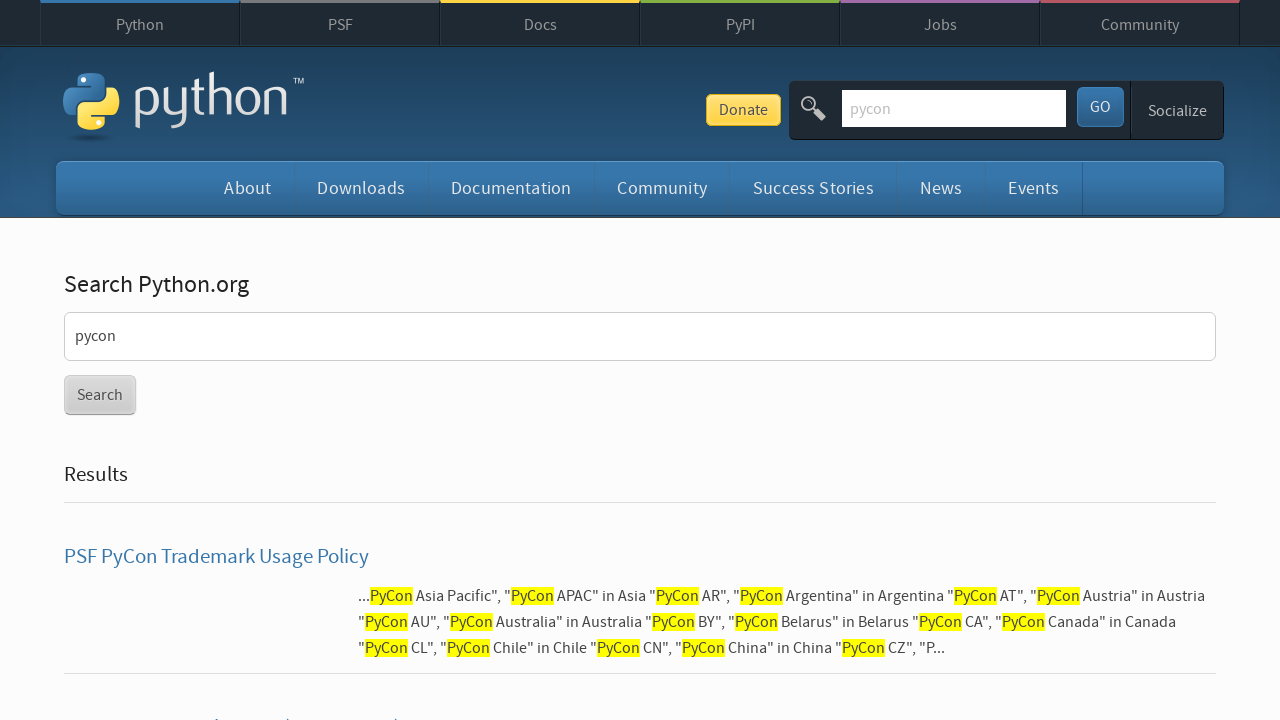